Tests clicking an element by its visible text "Click Me" and verifies the dynamic click message

Starting URL: https://demoqa.com/buttons

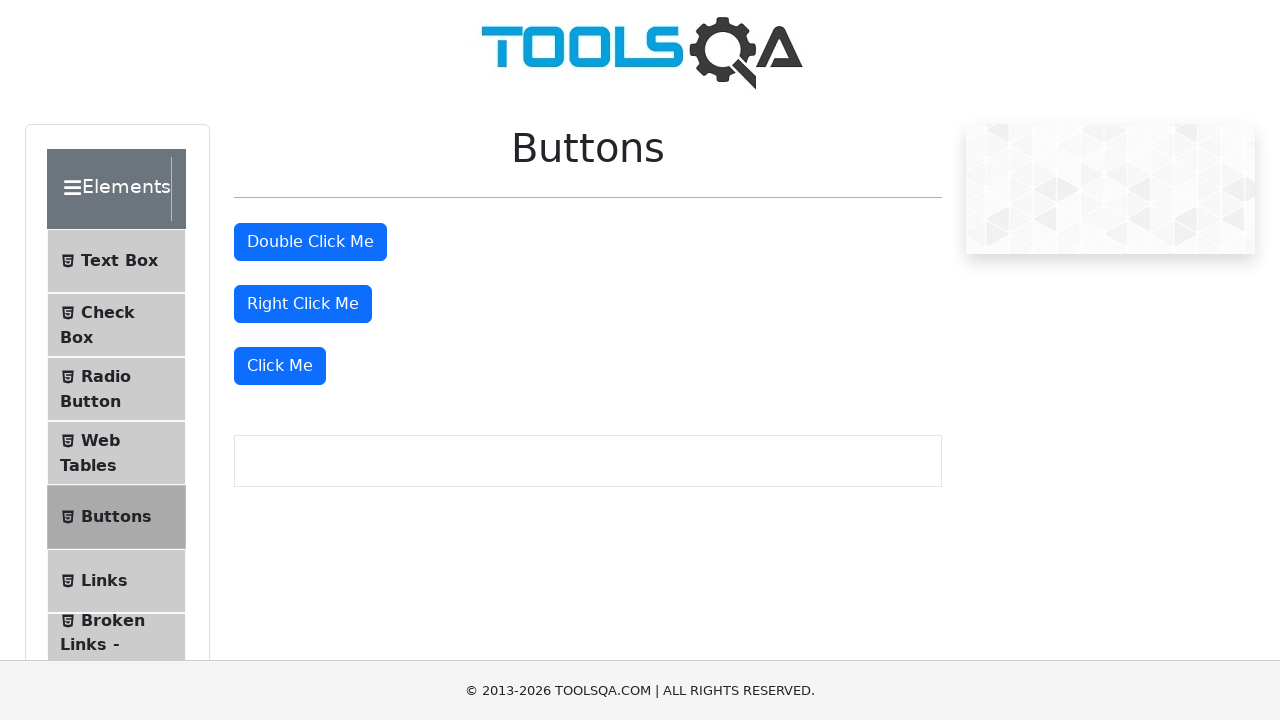

Clicked the 'Click Me' button at (280, 366) on button:has-text('Click Me'):not(:has-text('Double')):not(:has-text('Right'))
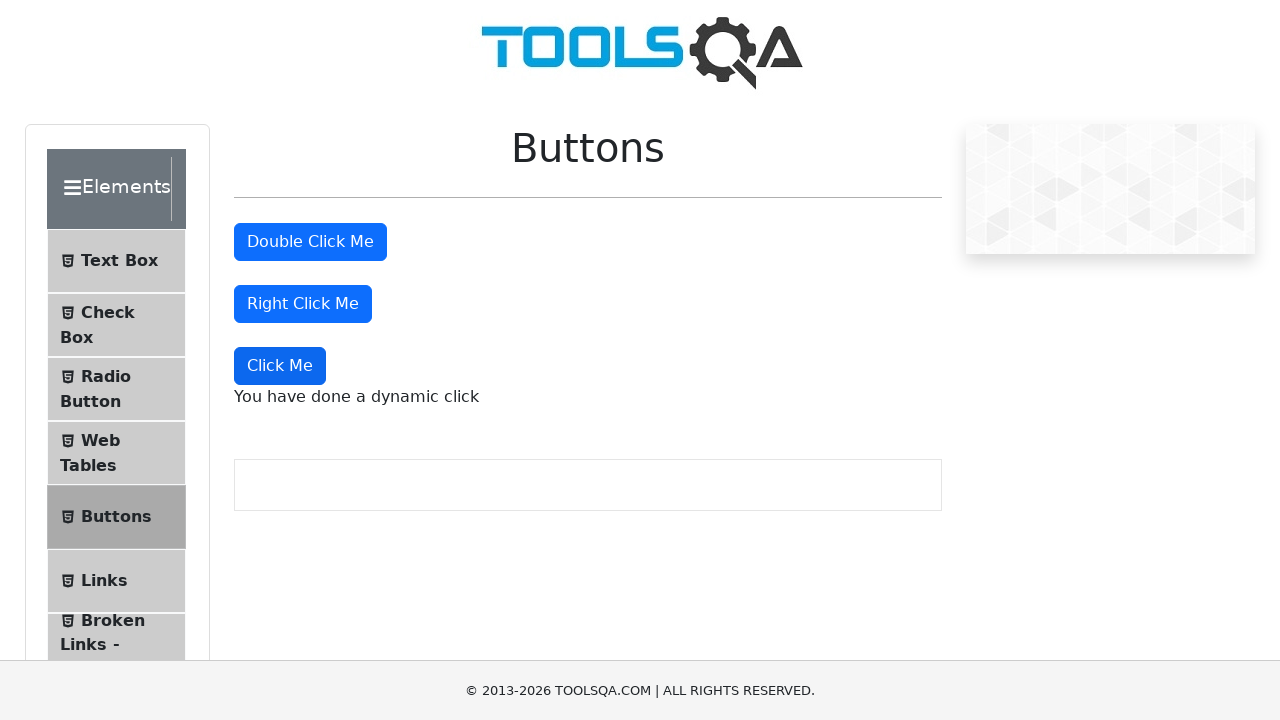

Dynamic click message element loaded
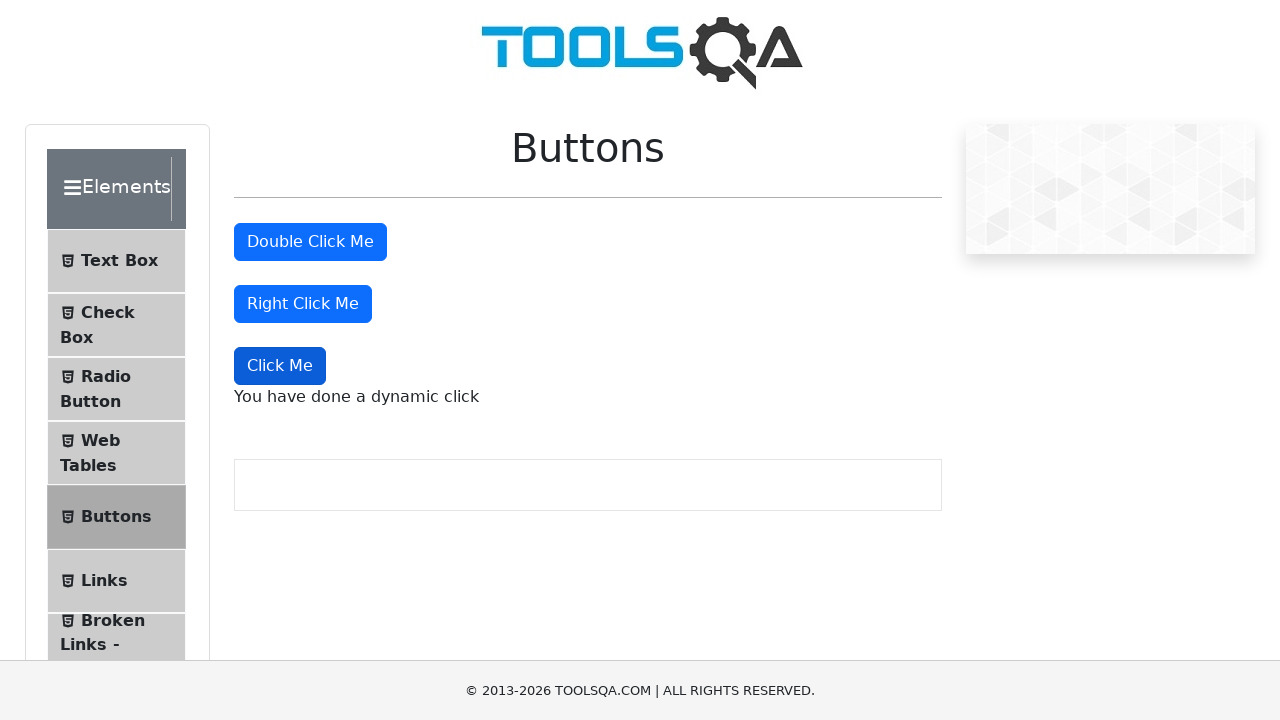

Verified dynamic click message displays 'You have done a dynamic click'
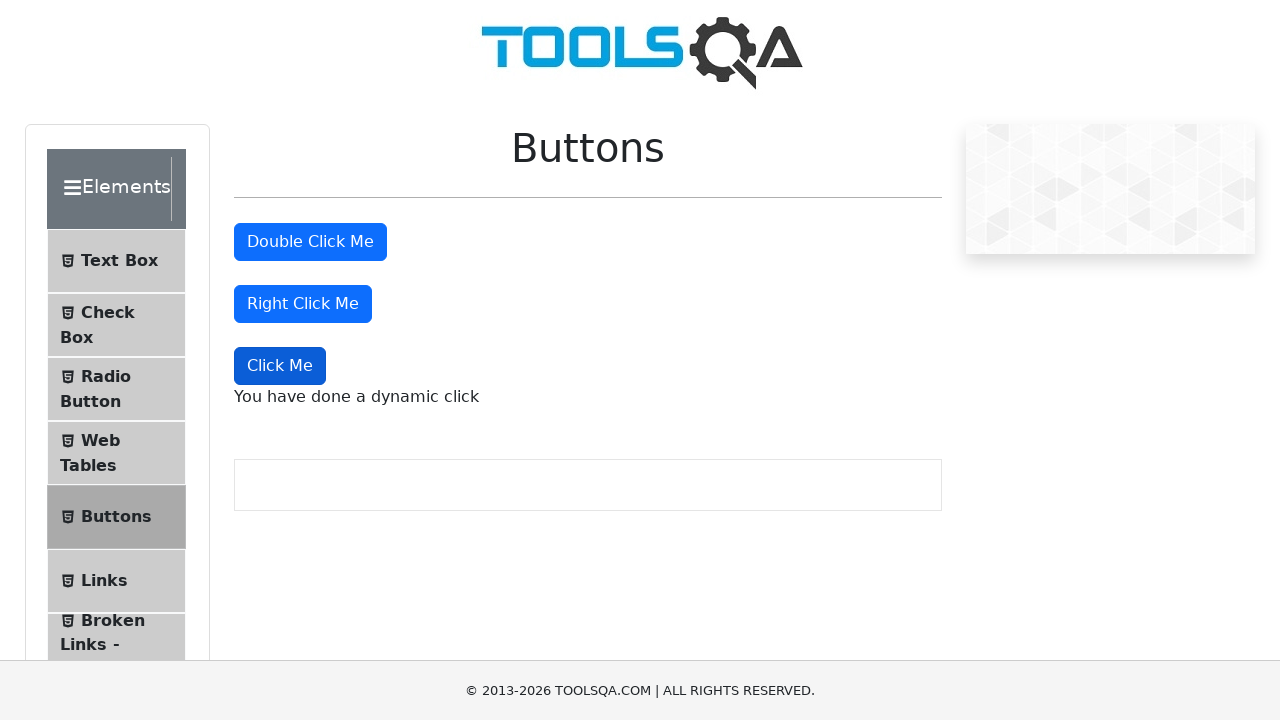

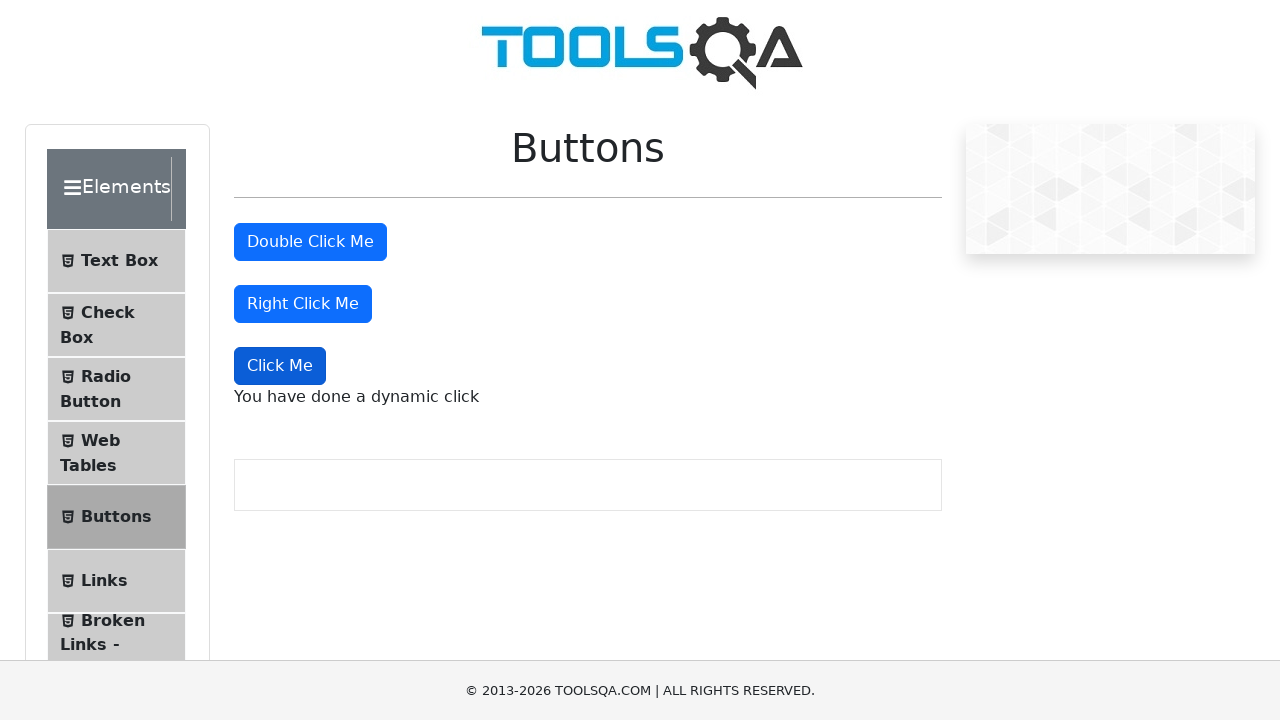